Tests the offers page sorting functionality by clicking on the first column header to sort, then navigates through pagination using the Next button to find a specific item (Rice).

Starting URL: https://rahulshettyacademy.com/greenkart/#/offers

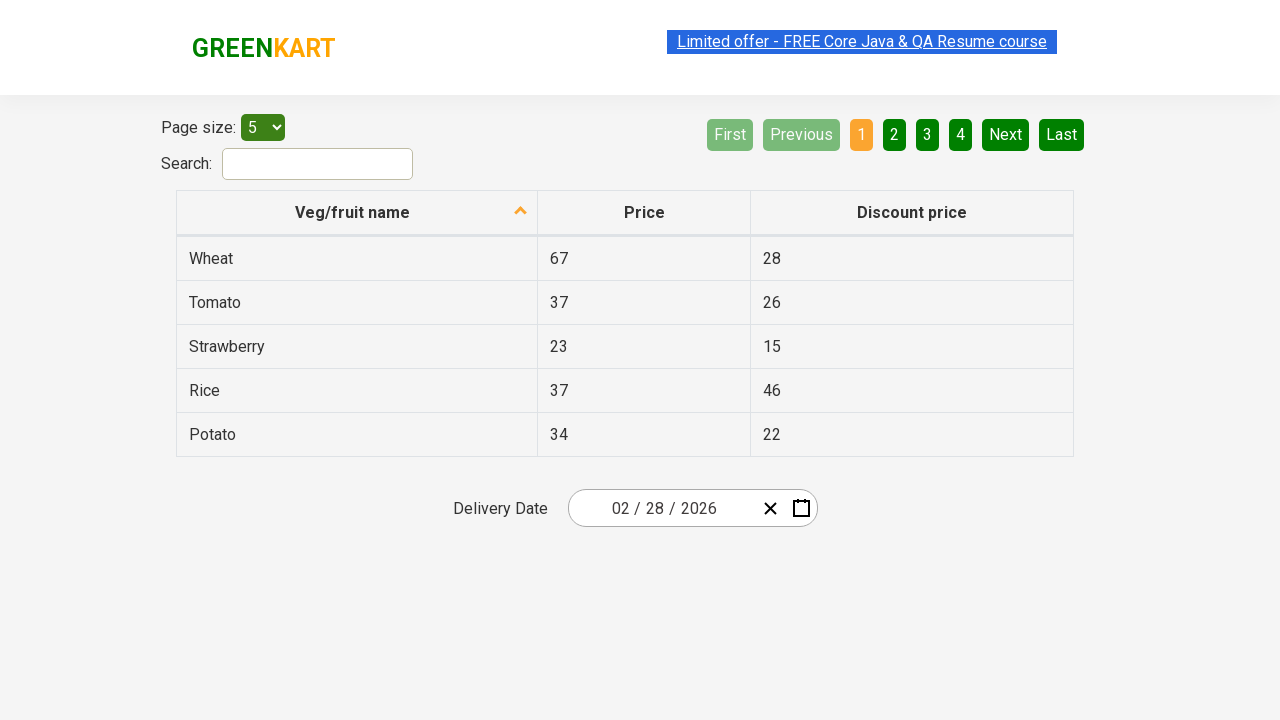

Waited for table header to load
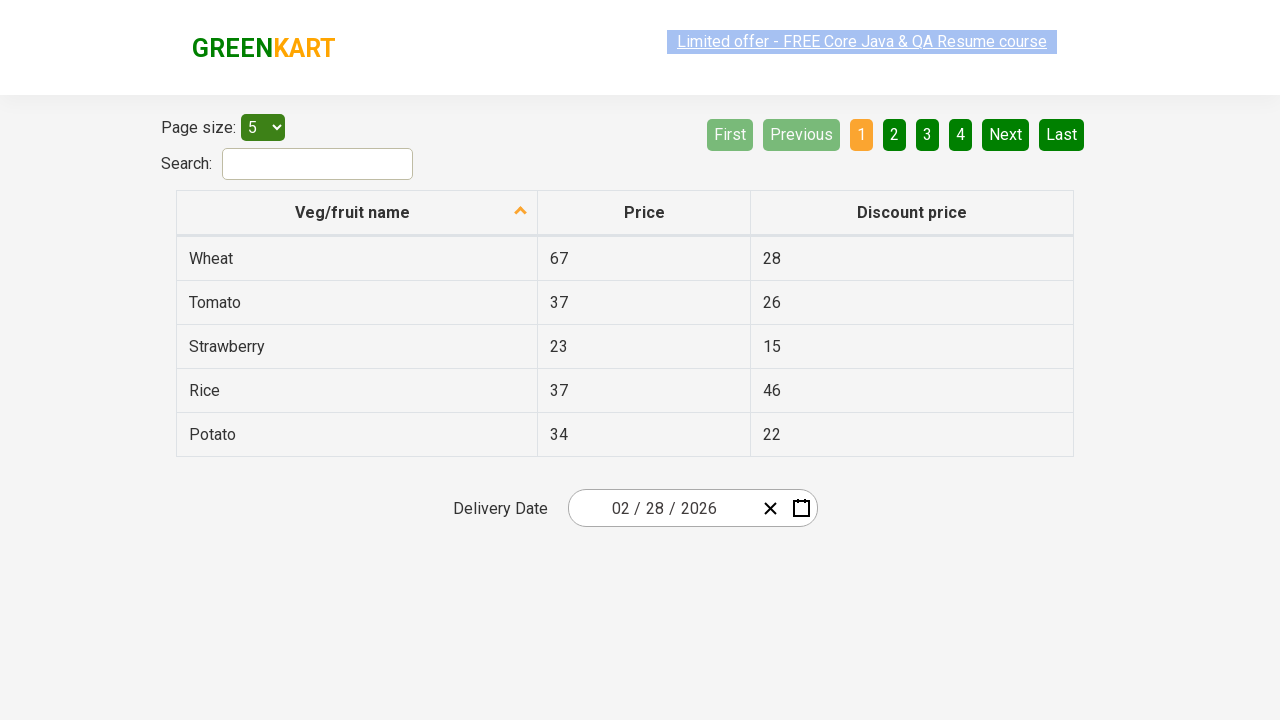

Clicked first column header to sort at (357, 213) on xpath=//tr/th[1]
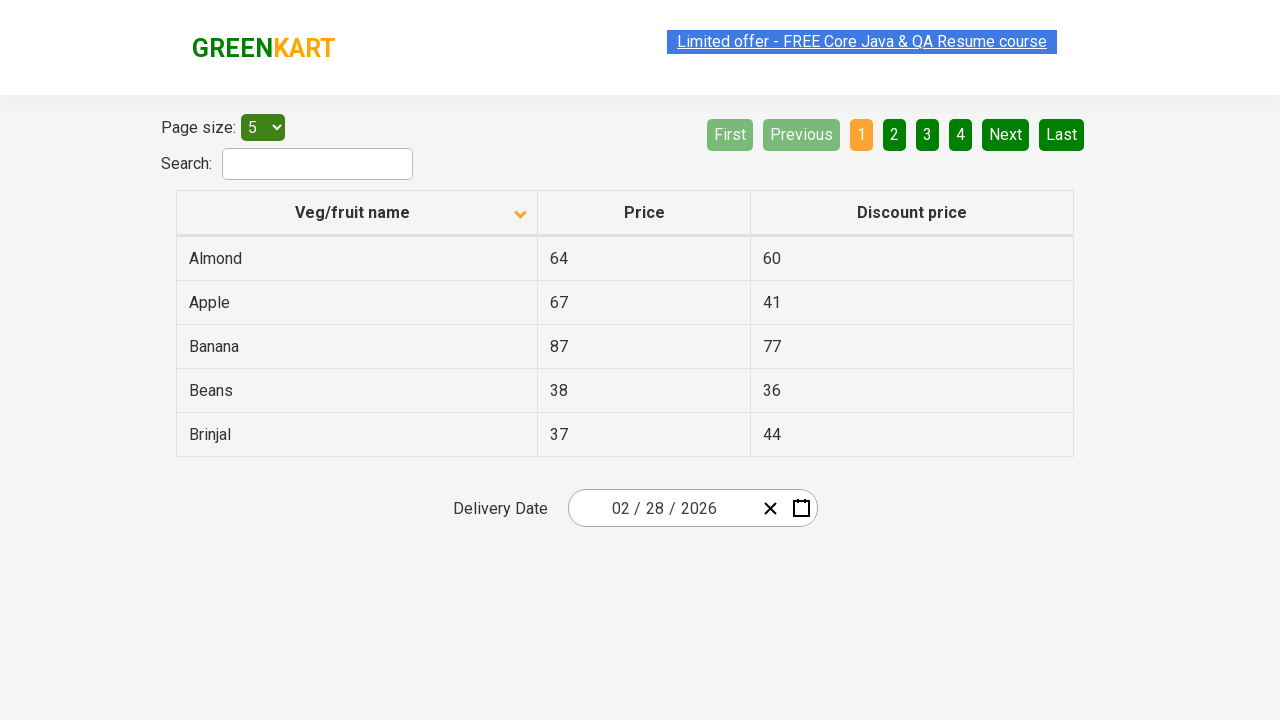

Waited for table data to update after sorting
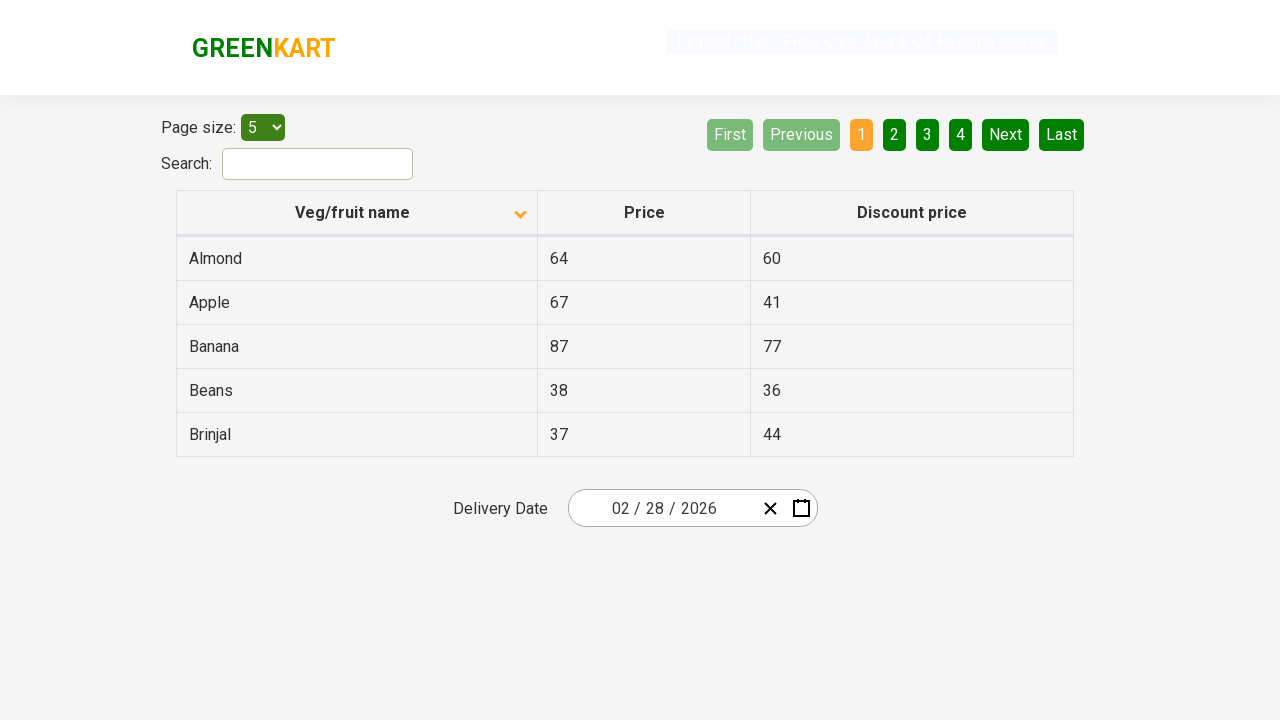

Checked page 1 for Rice item
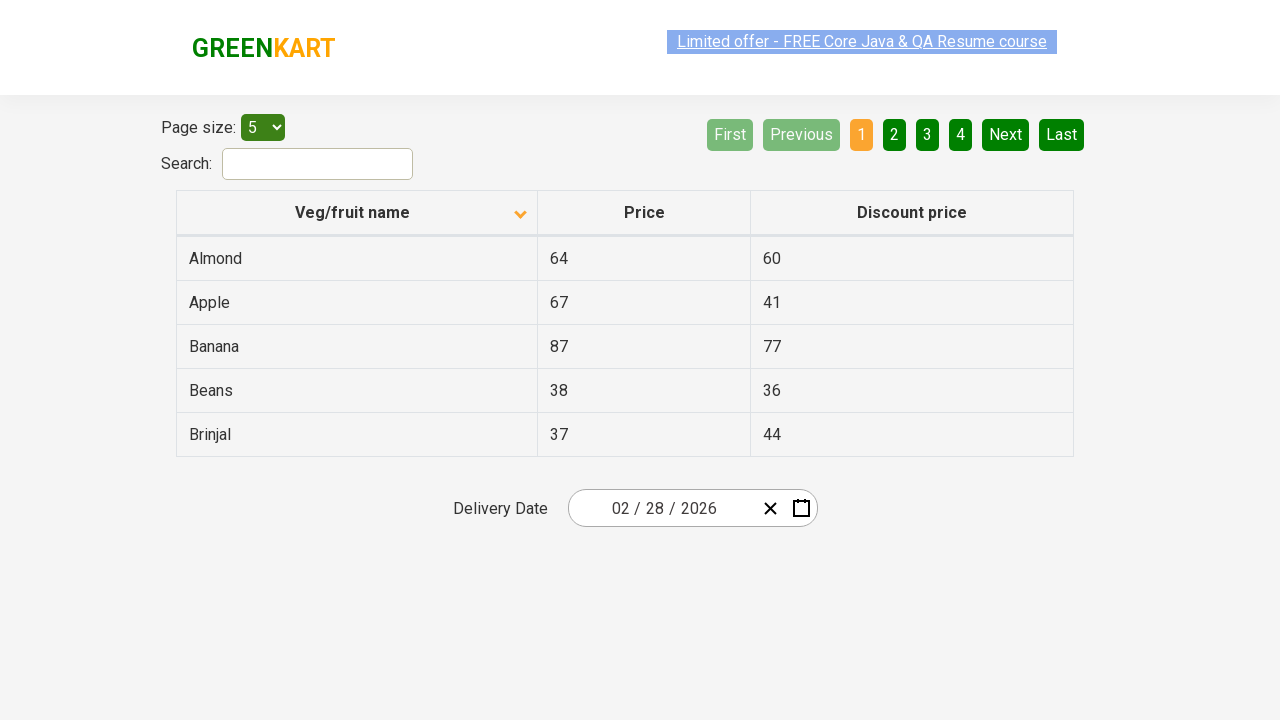

Clicked Next button to navigate to next page at (1006, 134) on [aria-label='Next']
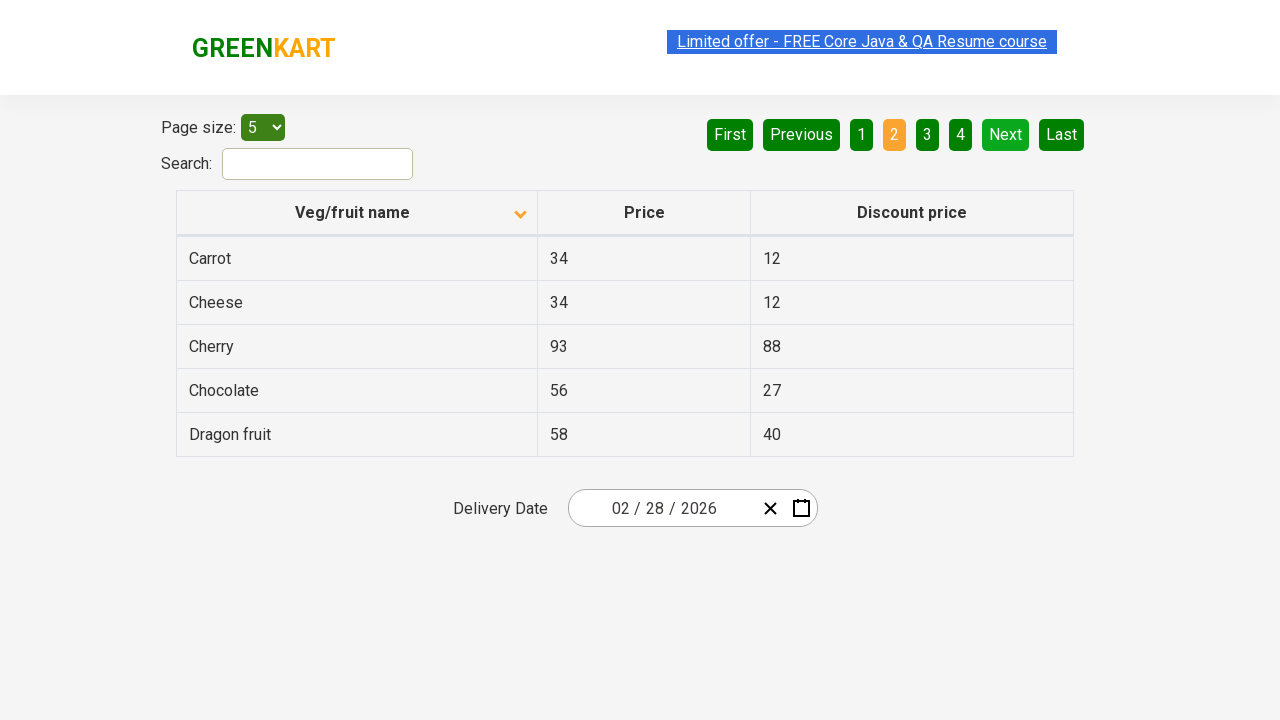

Waited for page content to update
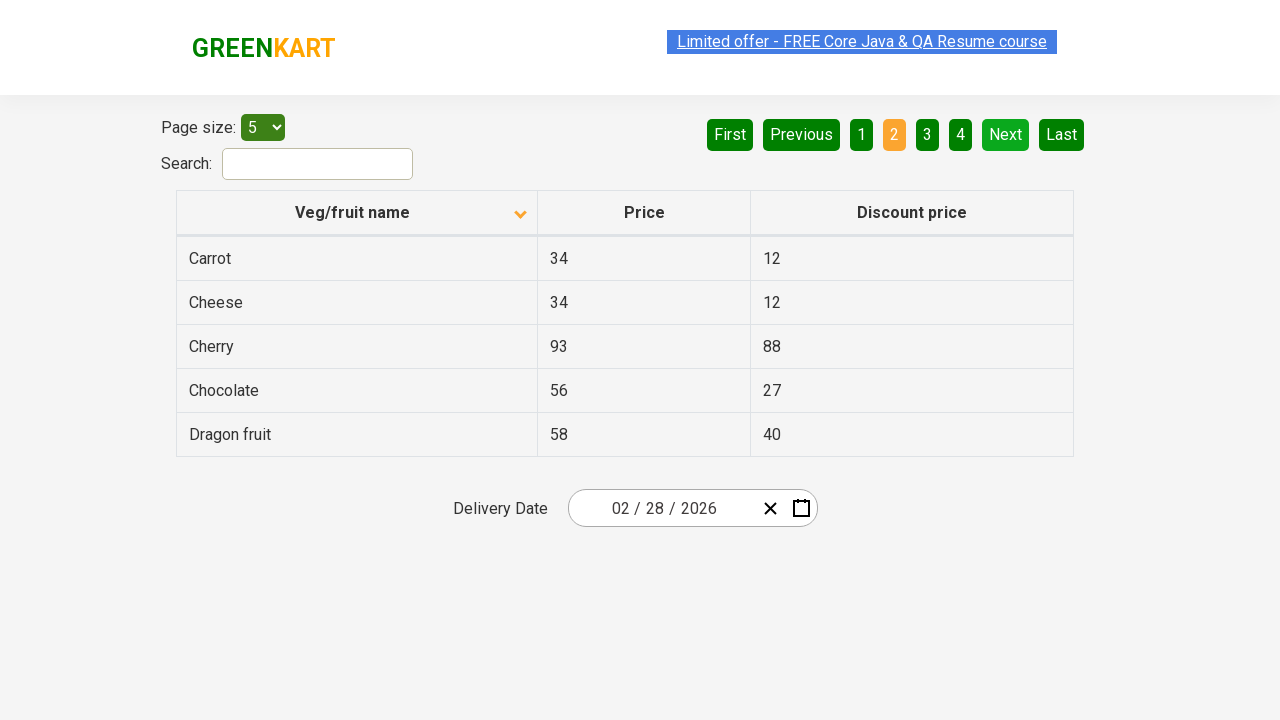

Checked page 2 for Rice item
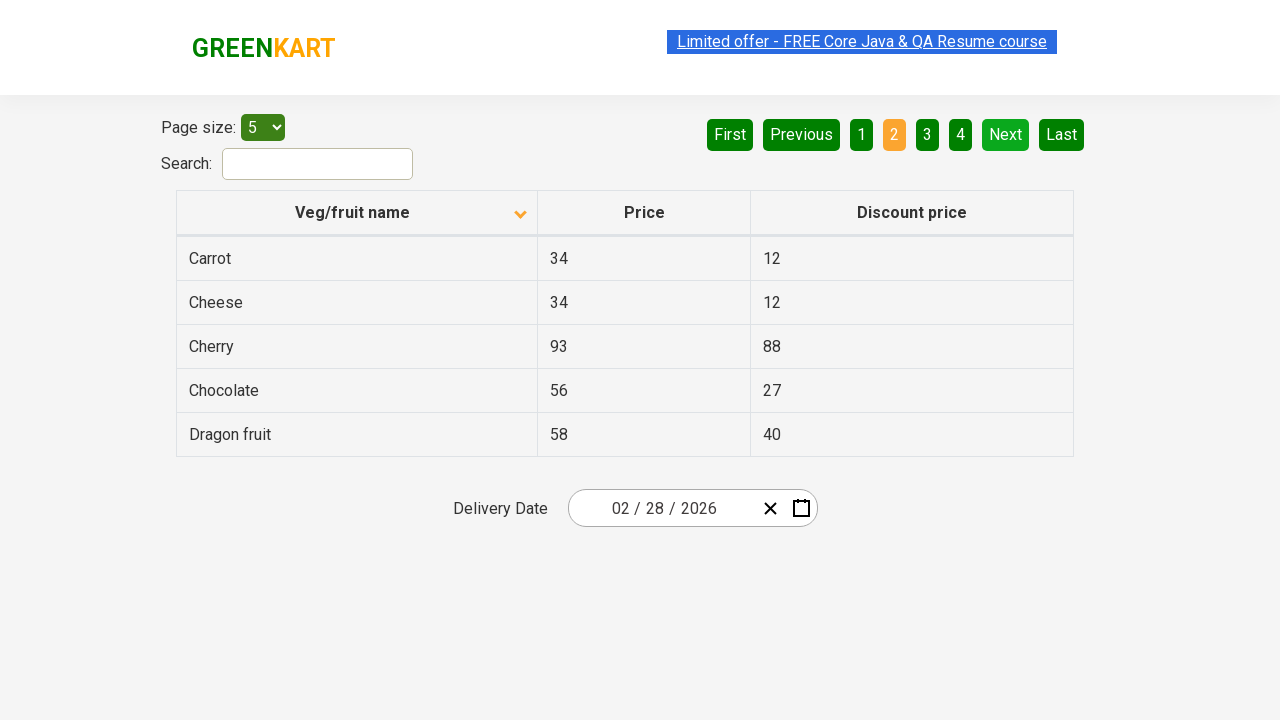

Clicked Next button to navigate to next page at (1006, 134) on [aria-label='Next']
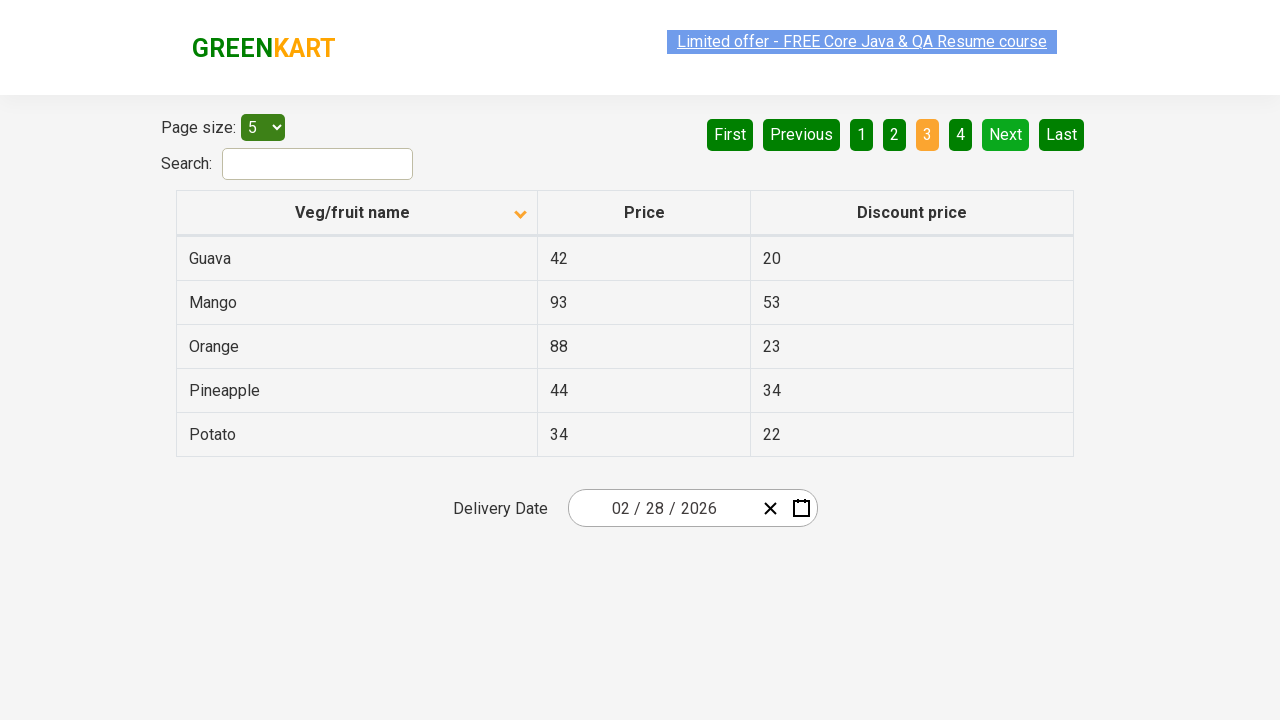

Waited for page content to update
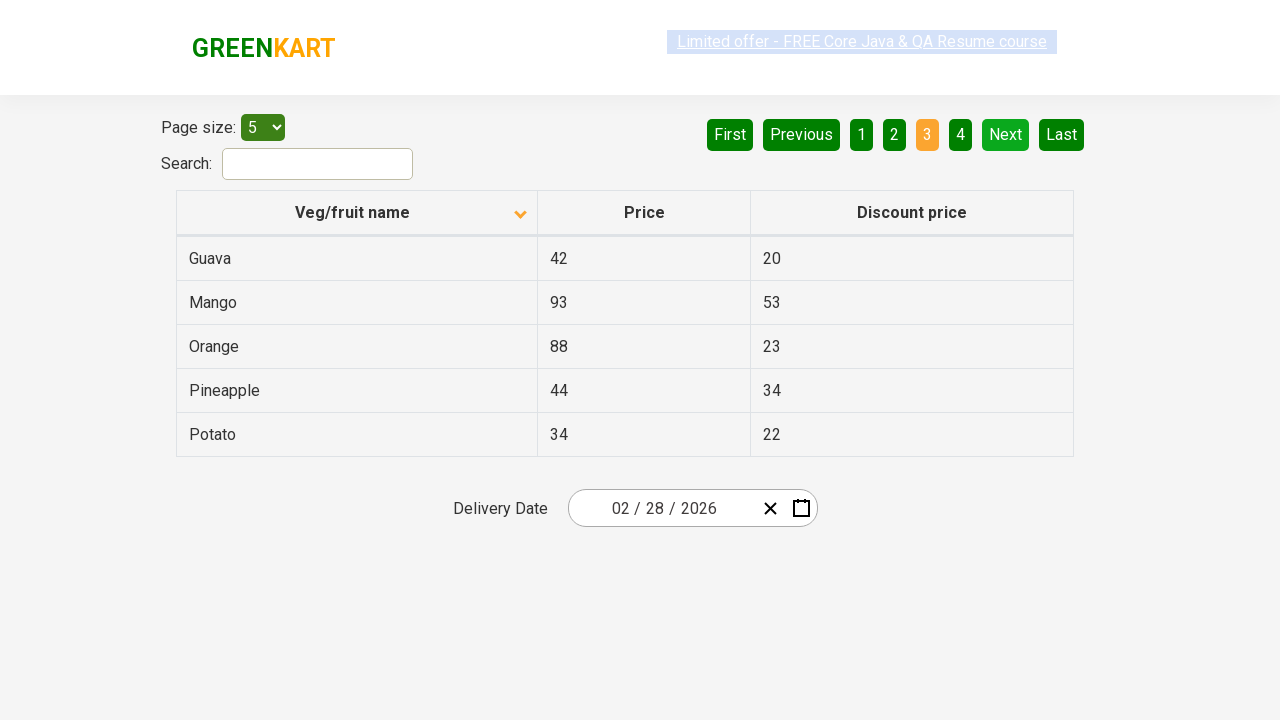

Checked page 3 for Rice item
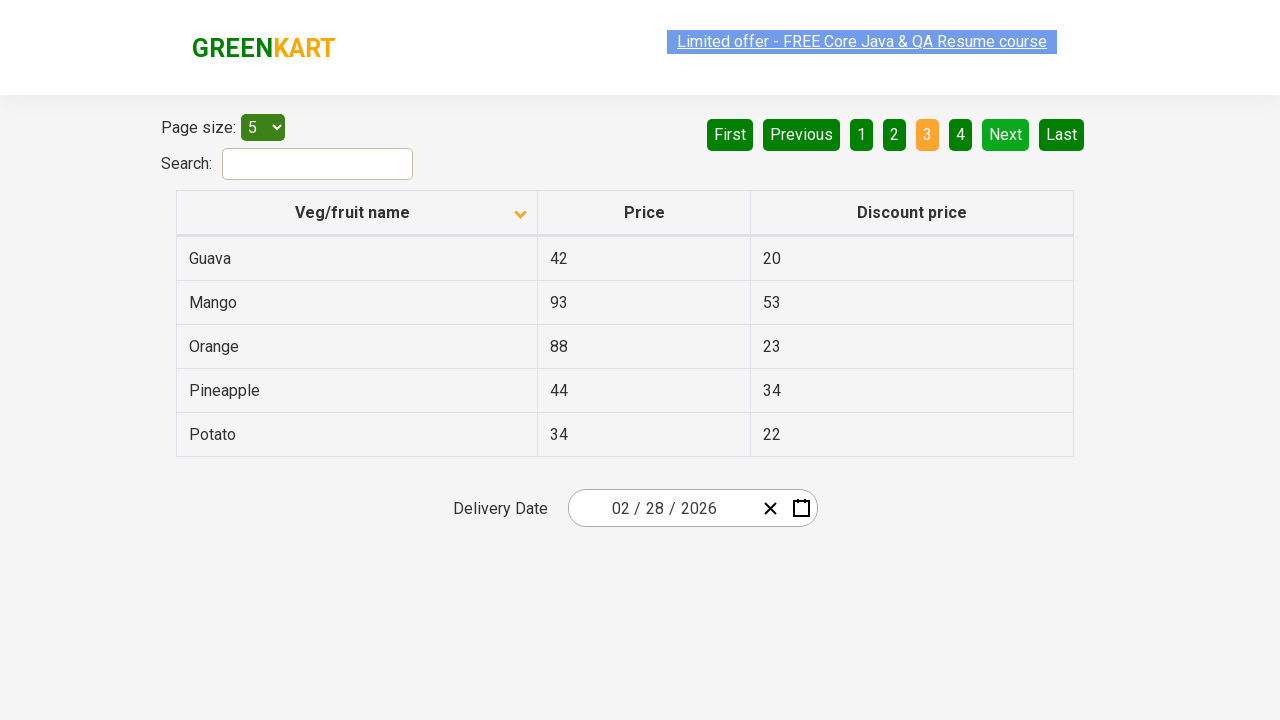

Clicked Next button to navigate to next page at (1006, 134) on [aria-label='Next']
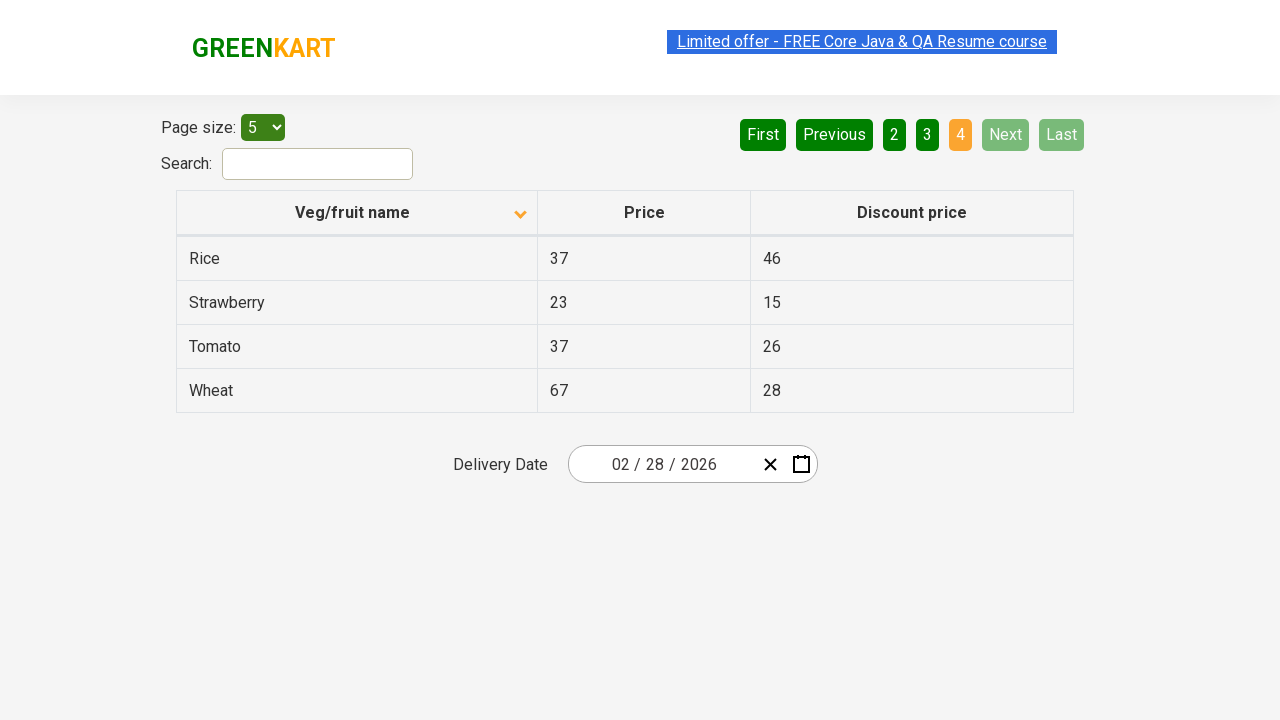

Waited for page content to update
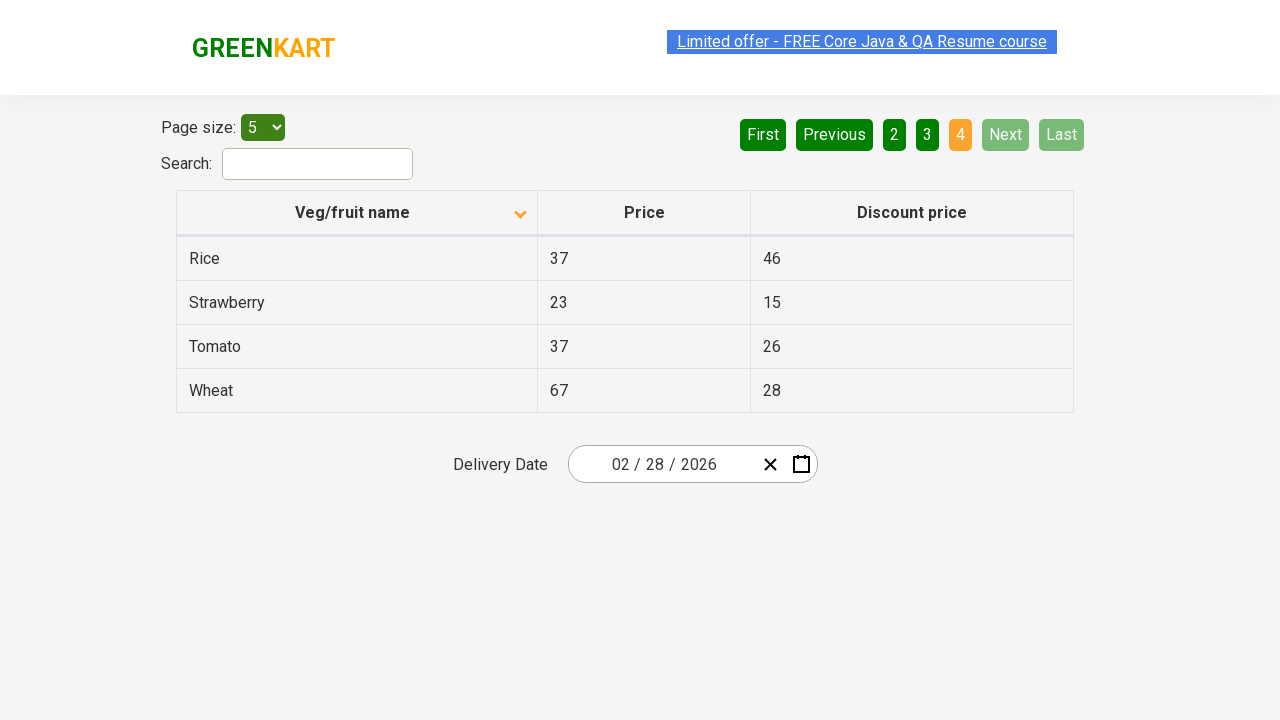

Checked page 4 for Rice item
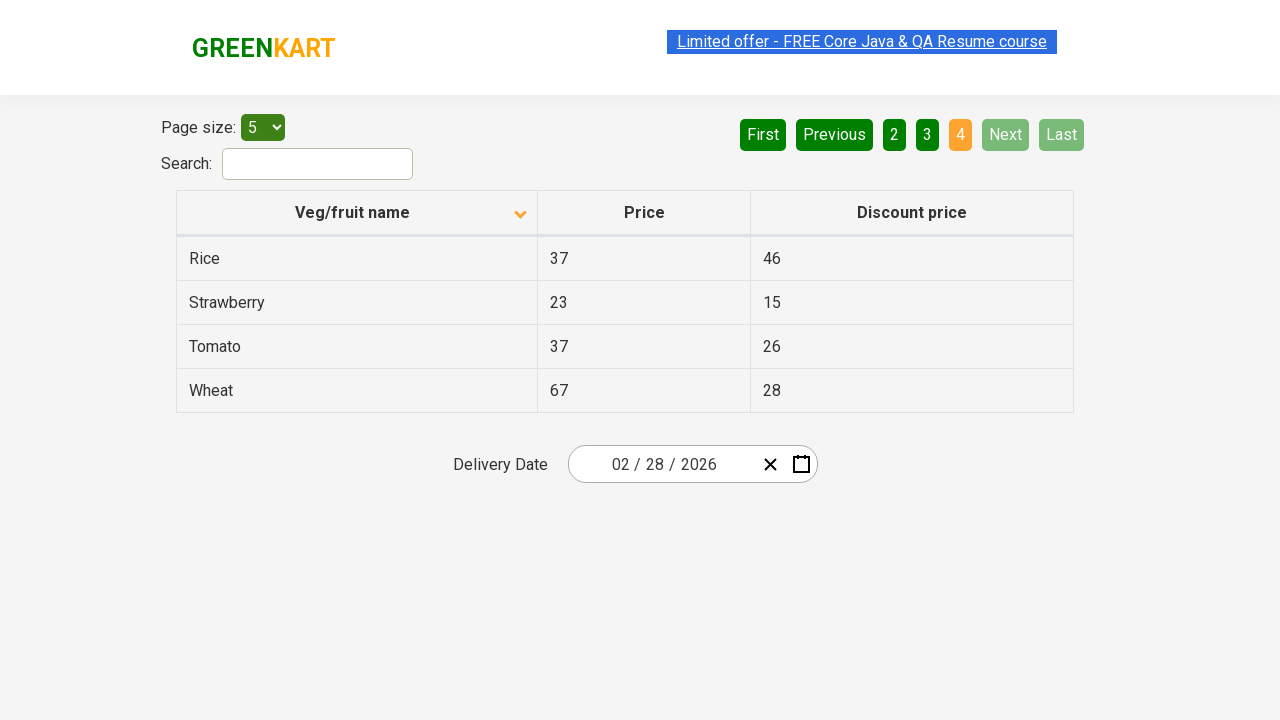

Found Rice item in table
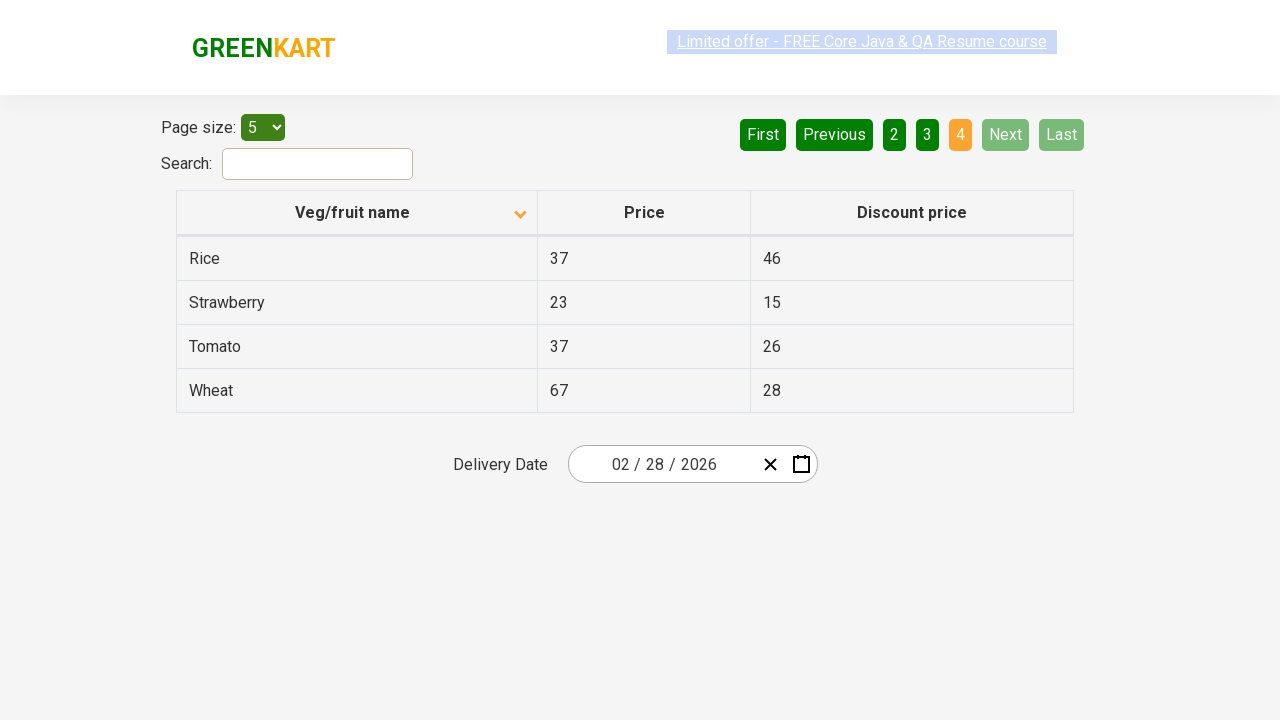

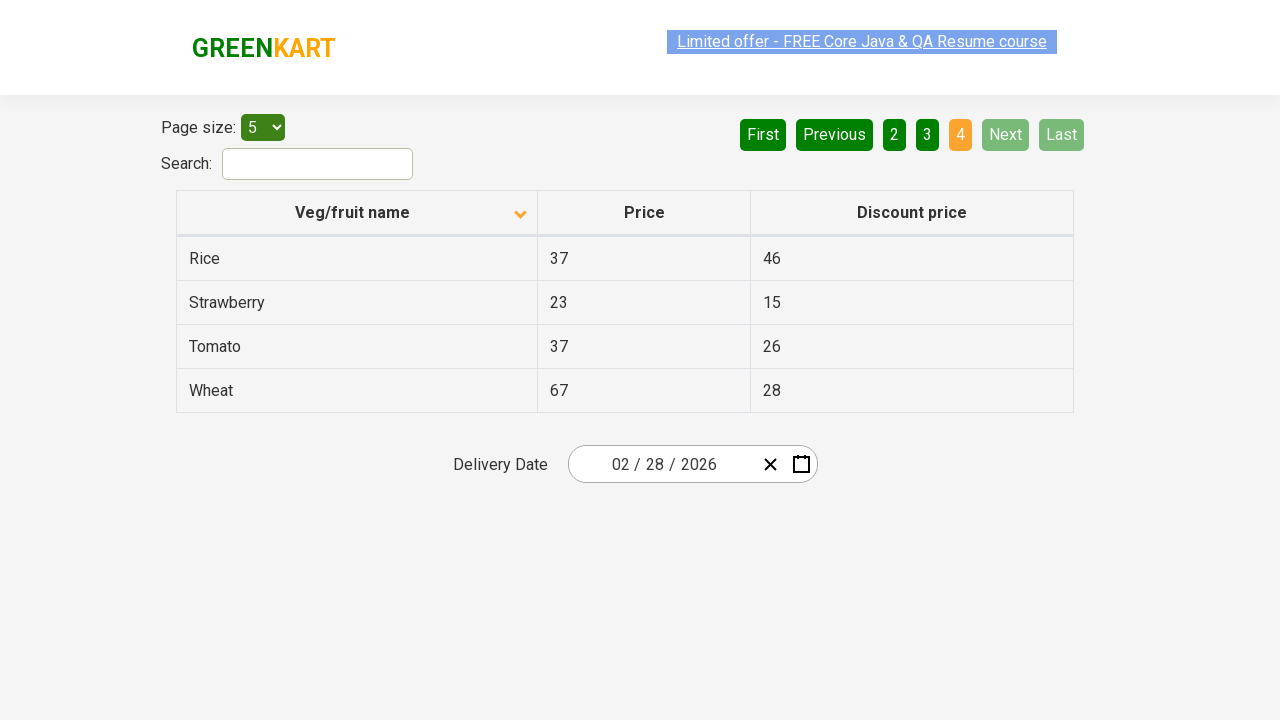